Tests handling of a simple JavaScript alert with OK button by clicking the trigger button and accepting the alert

Starting URL: https://the-internet.herokuapp.com/javascript_alerts

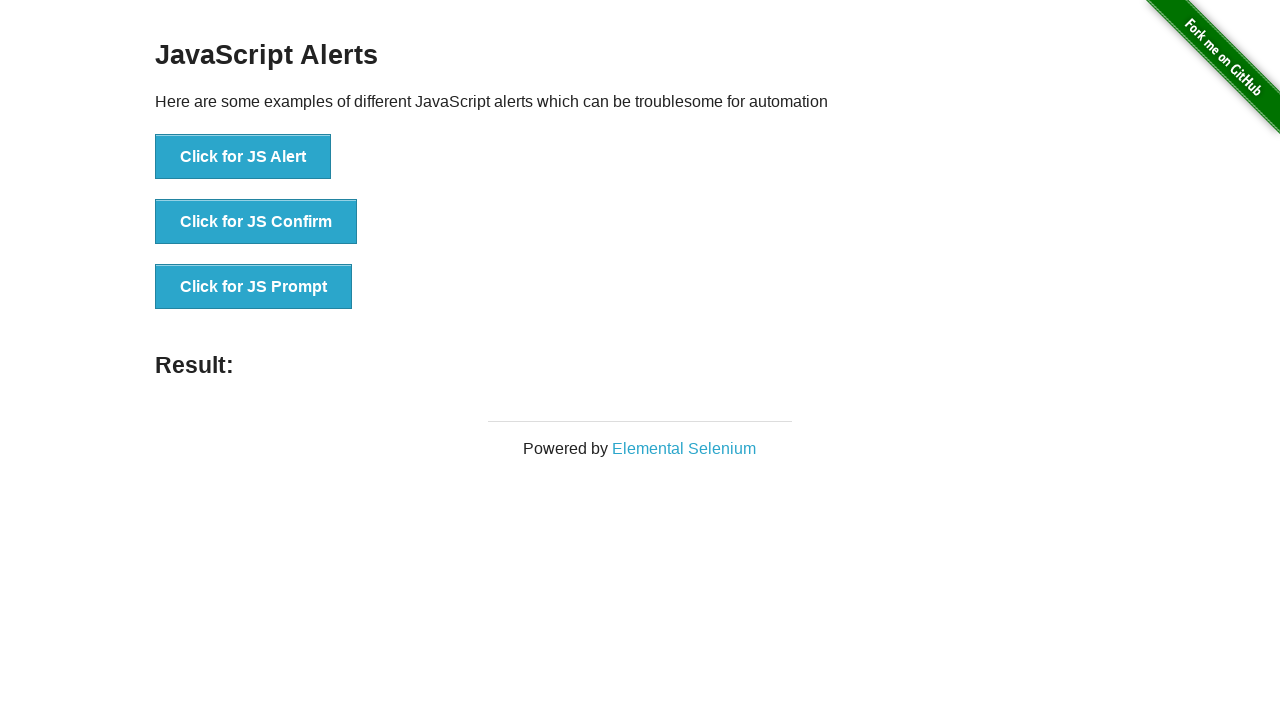

Clicked button to trigger JavaScript alert with OK button at (243, 157) on xpath=//*[@id='content']/div/ul/li[1]/button
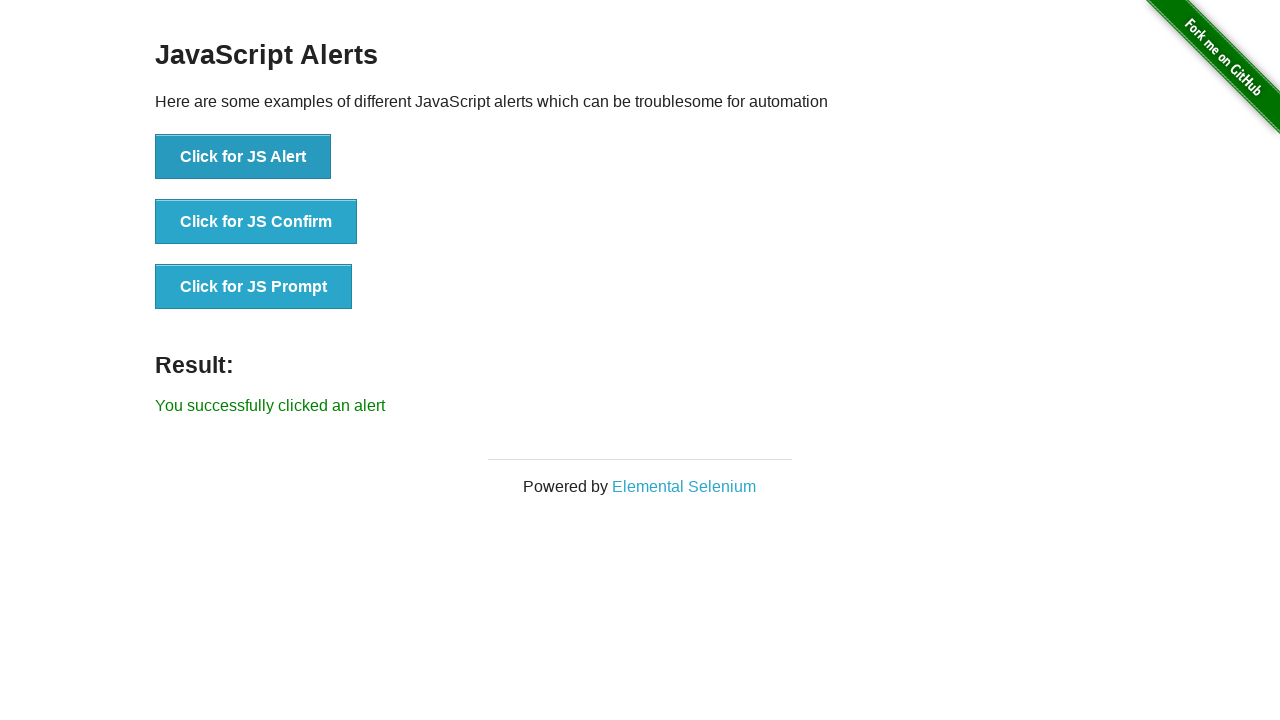

Set up dialog handler to accept alert
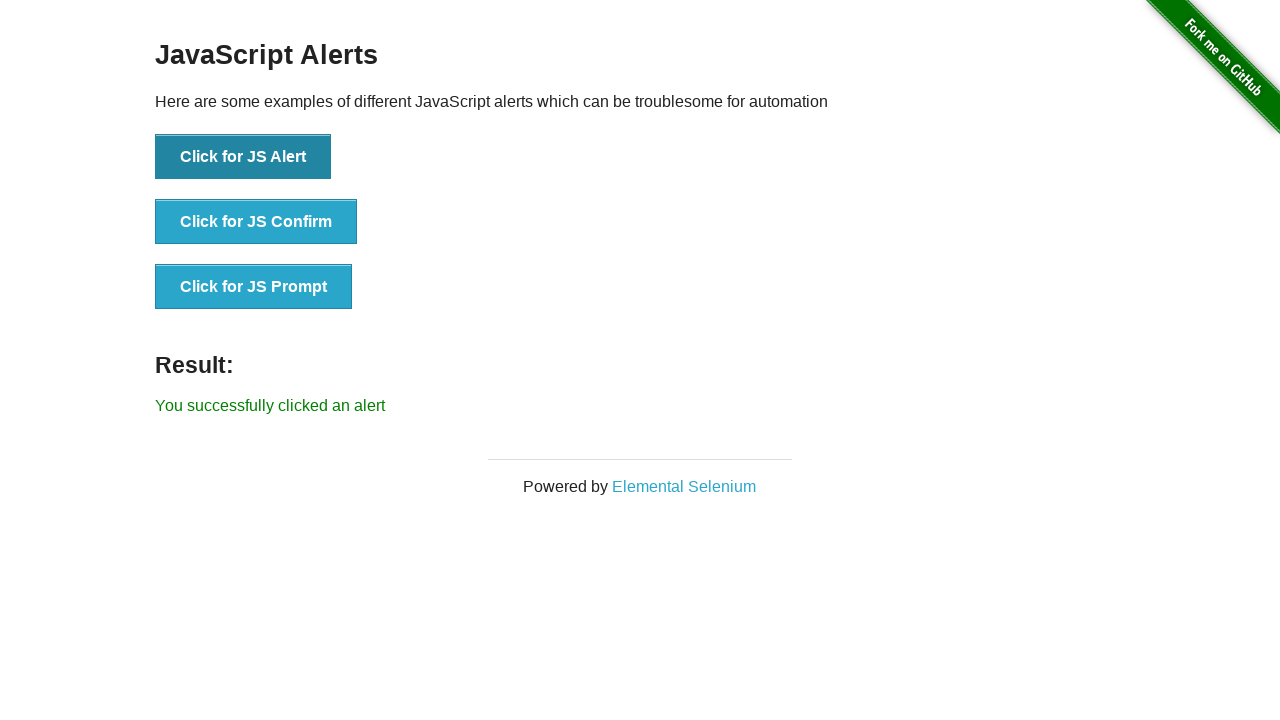

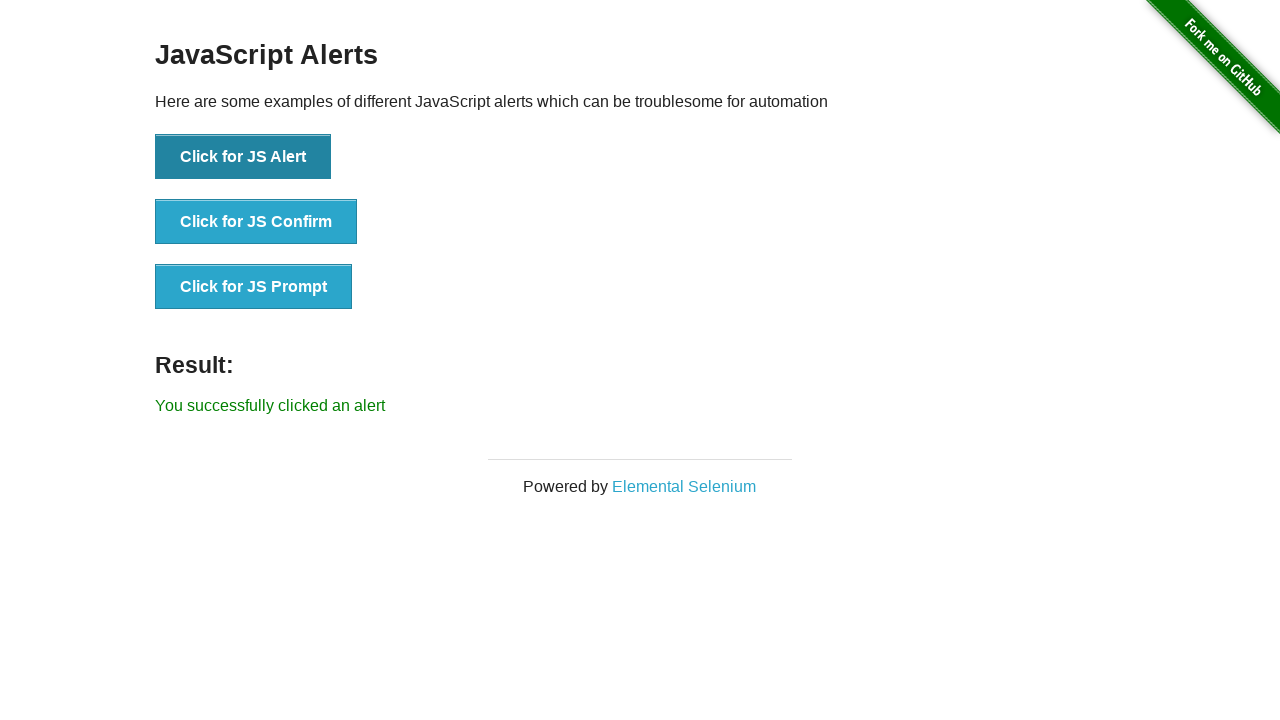